Tests popup and visibility validations including hiding/showing text elements, handling JavaScript dialog confirmations, and mouse hover interactions on a practice automation page.

Starting URL: https://rahulshettyacademy.com/AutomationPractice/

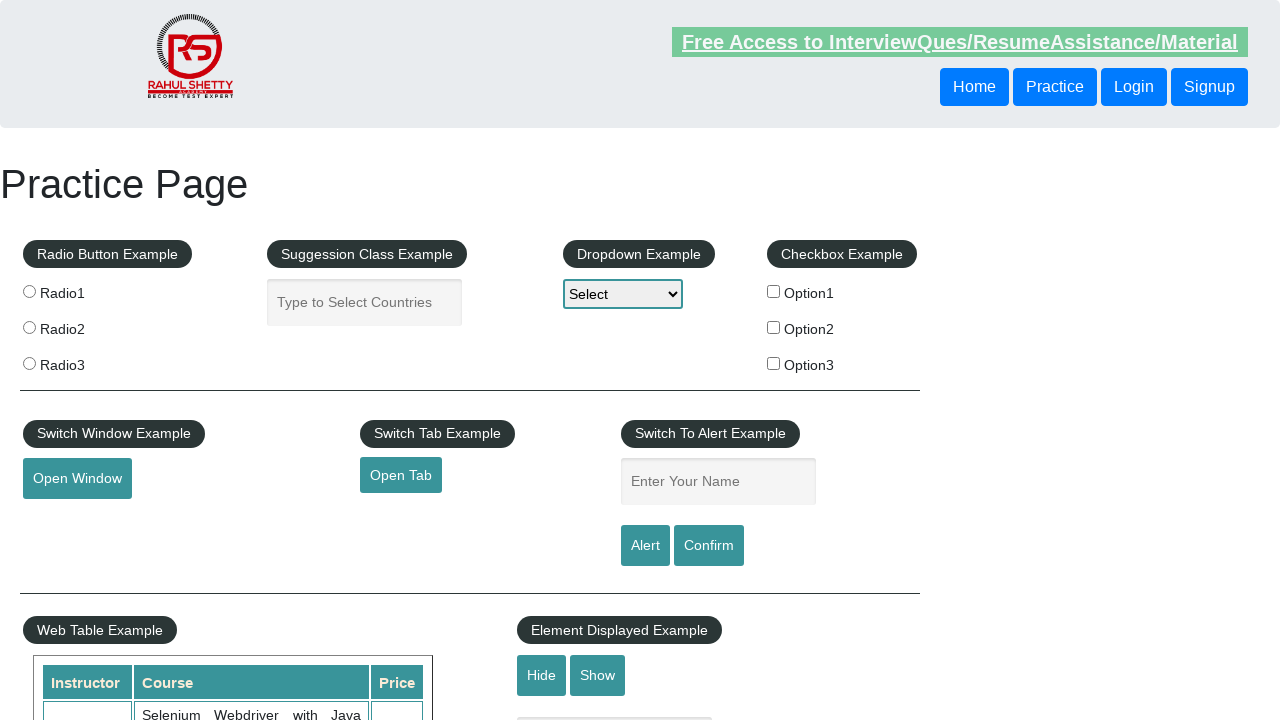

Verified text element is visible initially
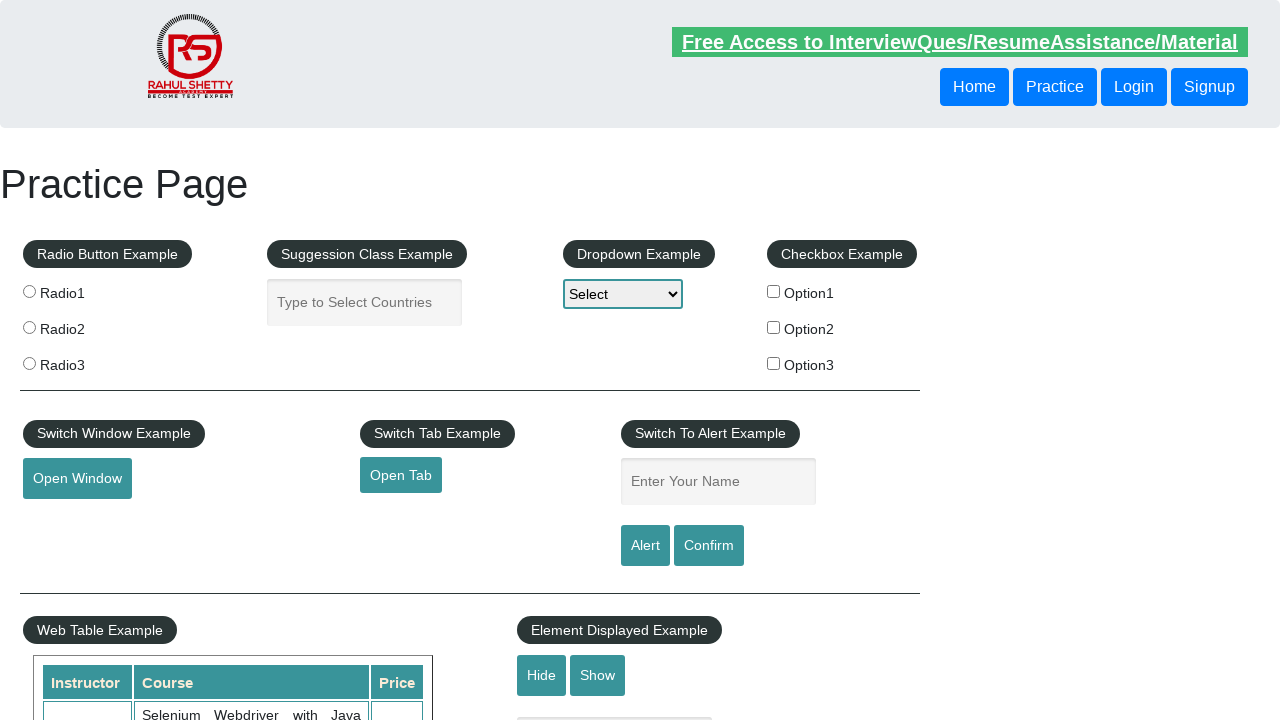

Clicked hide textbox button at (542, 675) on #hide-textbox
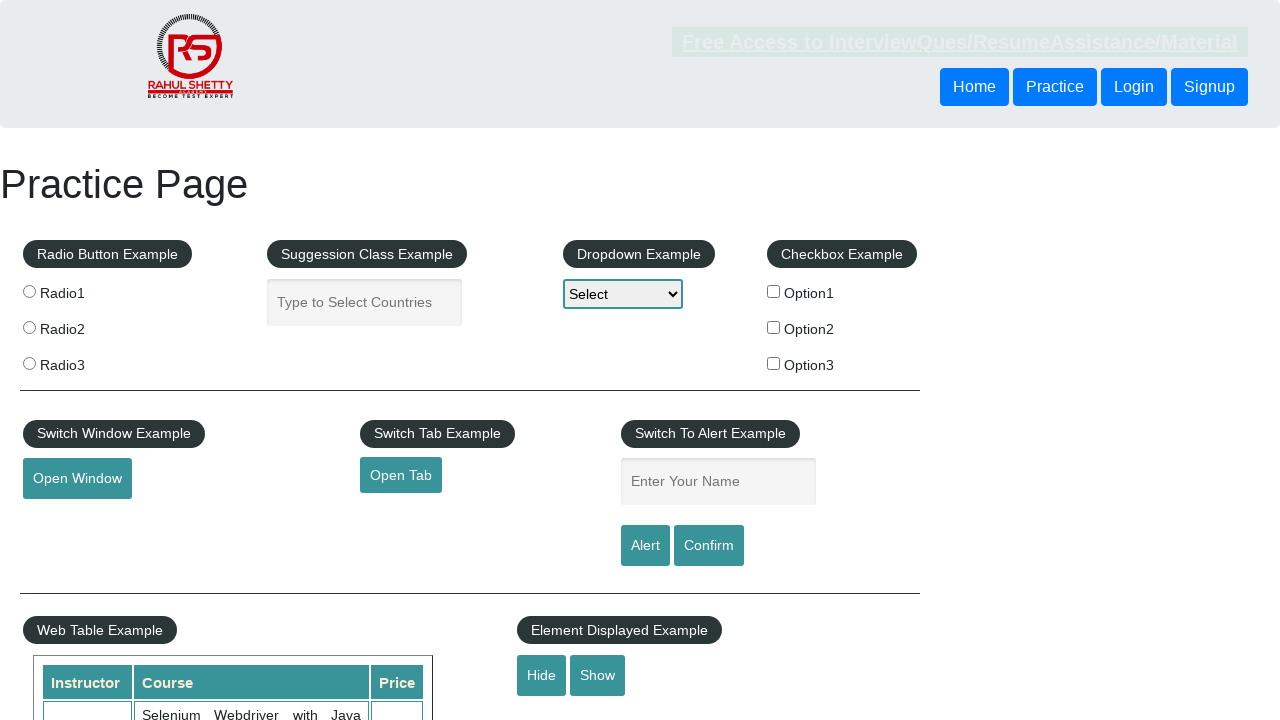

Verified text element is now hidden
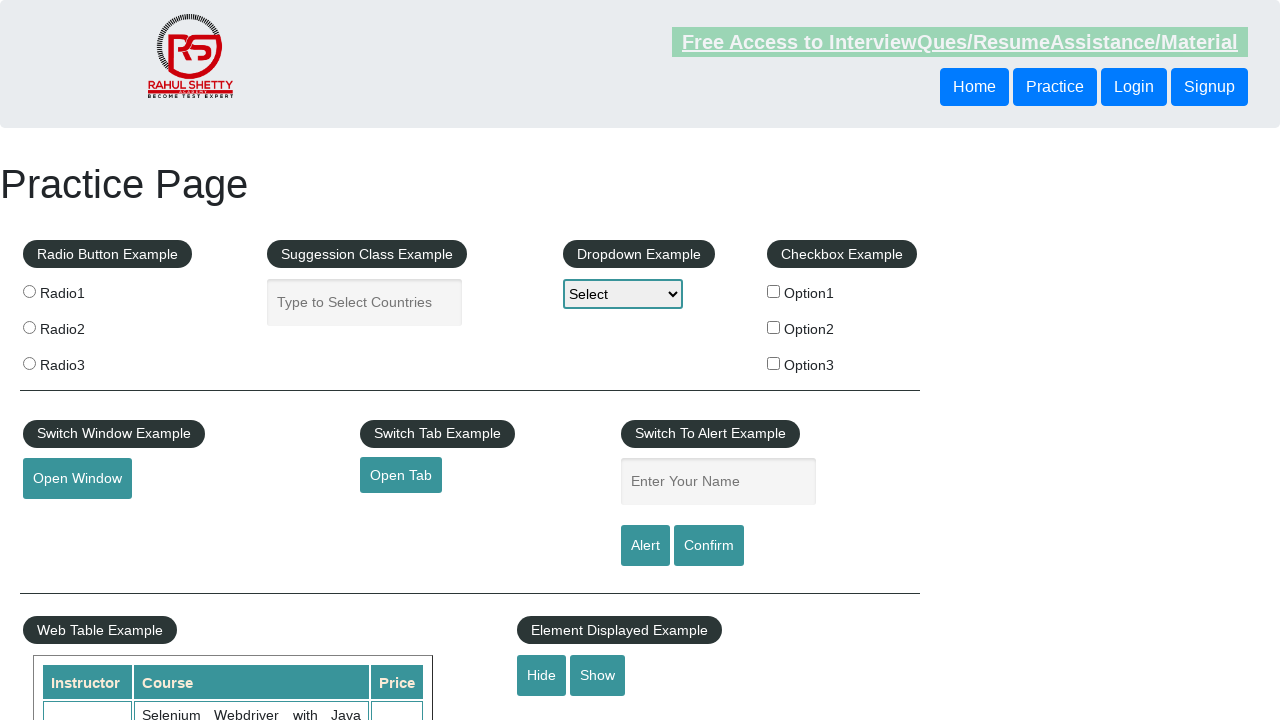

Set up dialog handler to accept confirmations
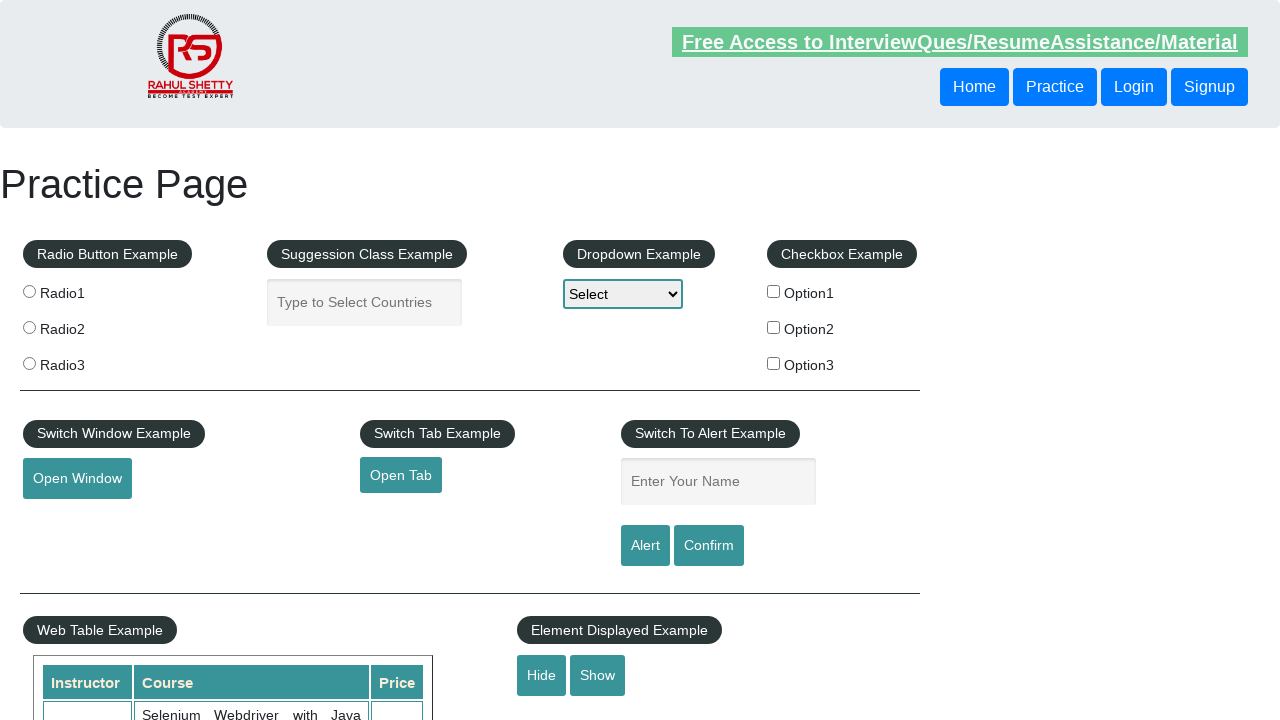

Clicked confirm button which triggered JavaScript dialog at (709, 546) on #confirmbtn
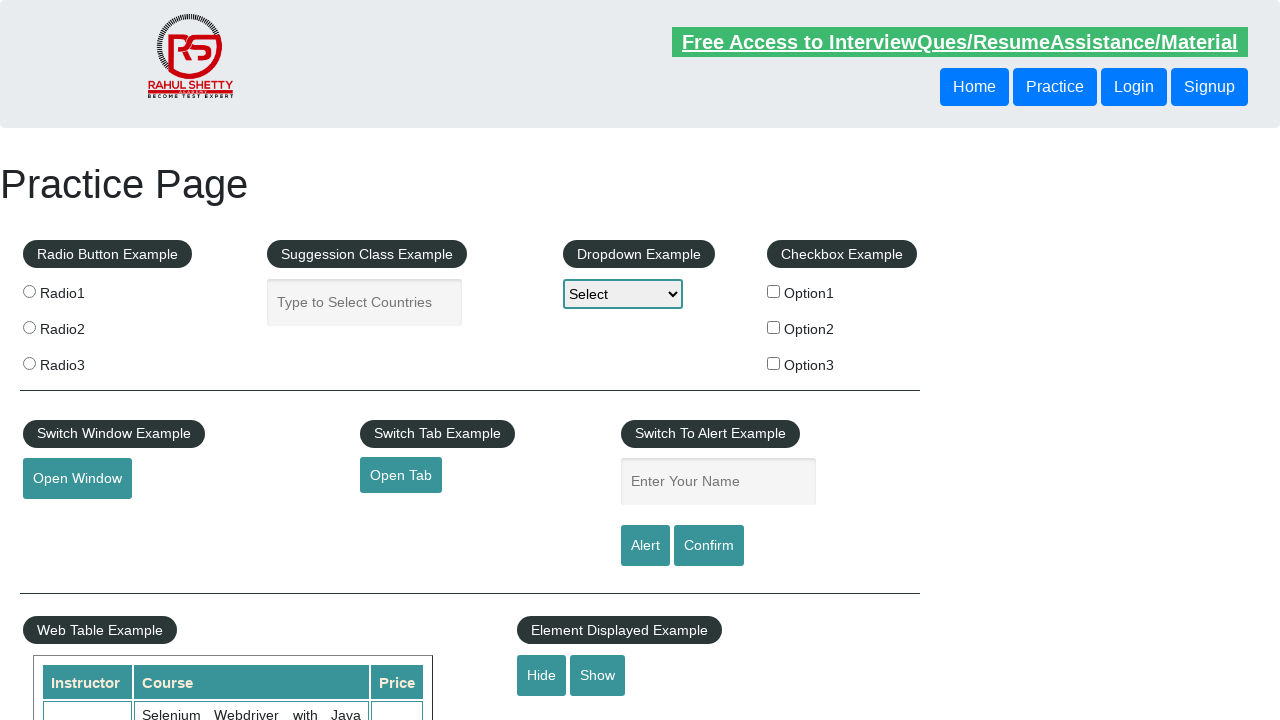

Hovered over mouse hover element at (83, 361) on #mousehover
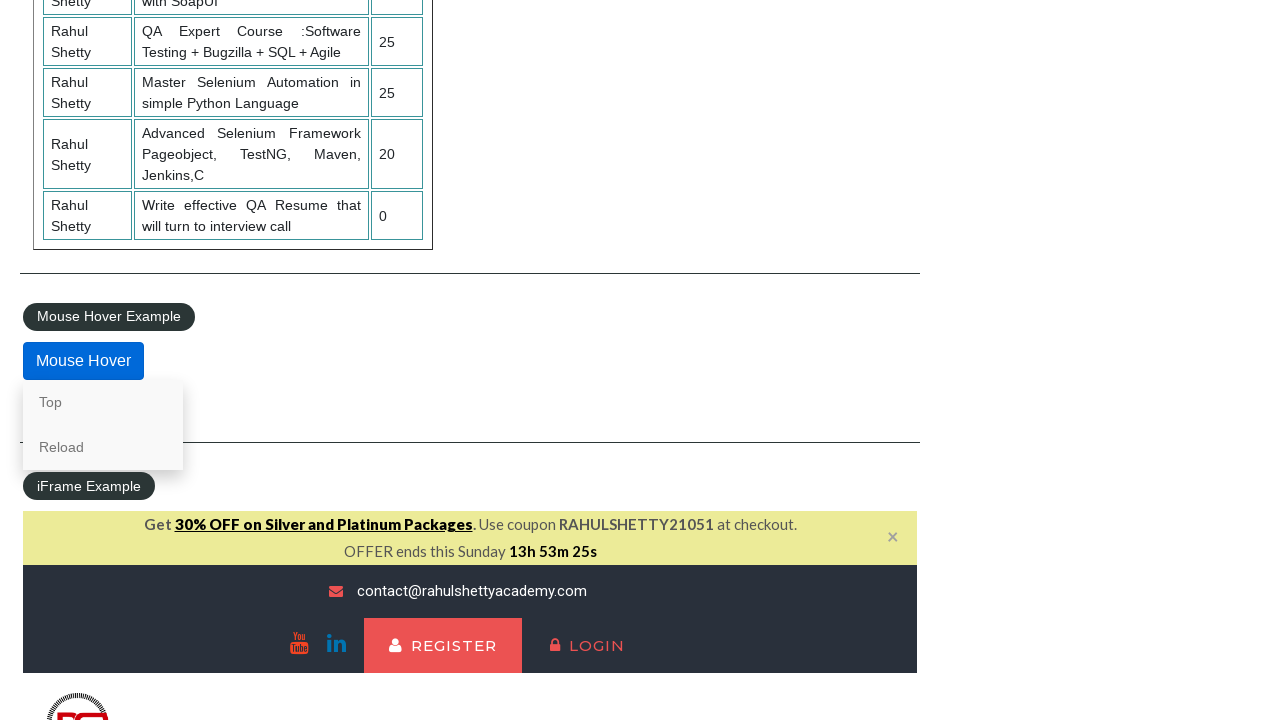

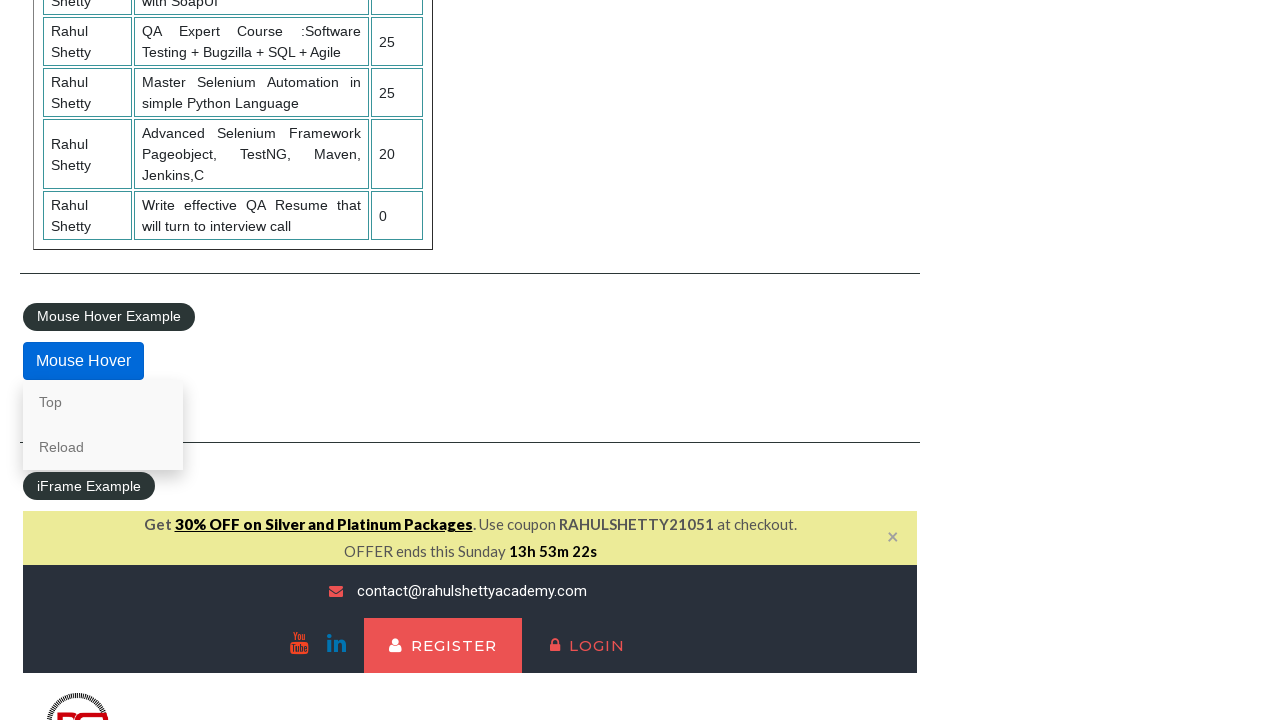